Navigates to AJIO website and scrolls to the cash-on-delivery element at the bottom of the page

Starting URL: https://www.ajio.com/

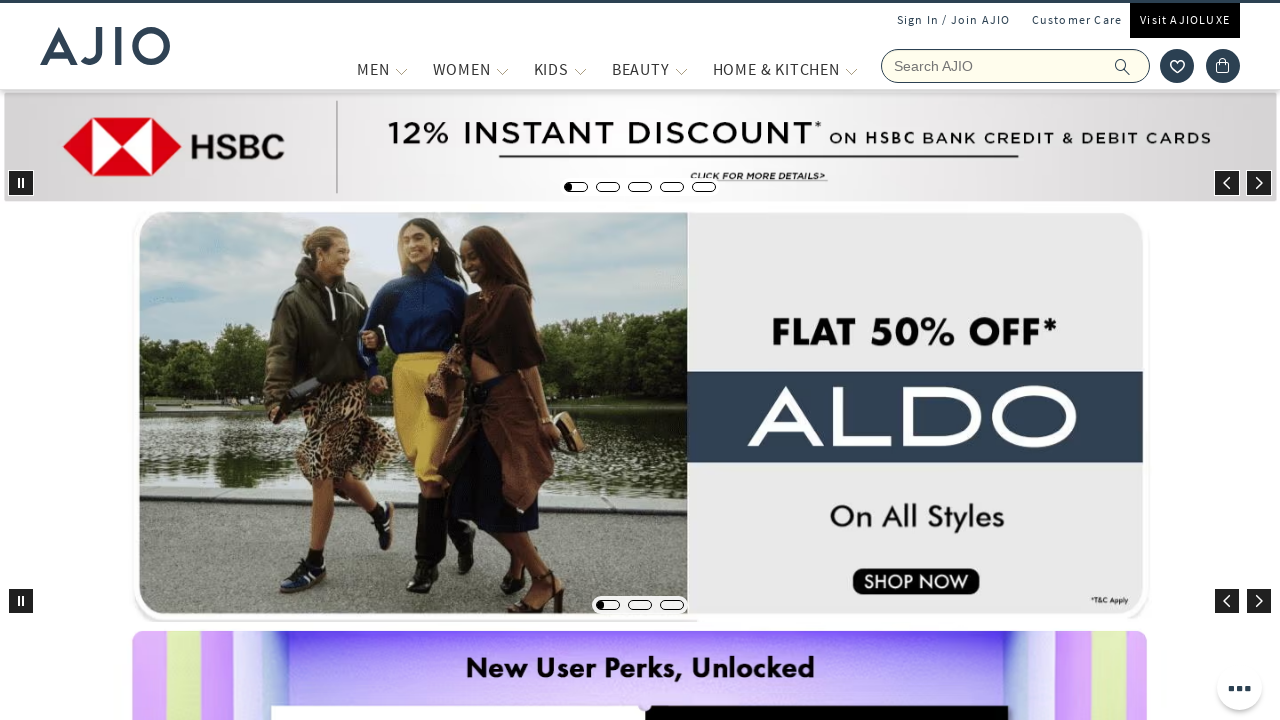

Waited for cash-on-delivery element to load
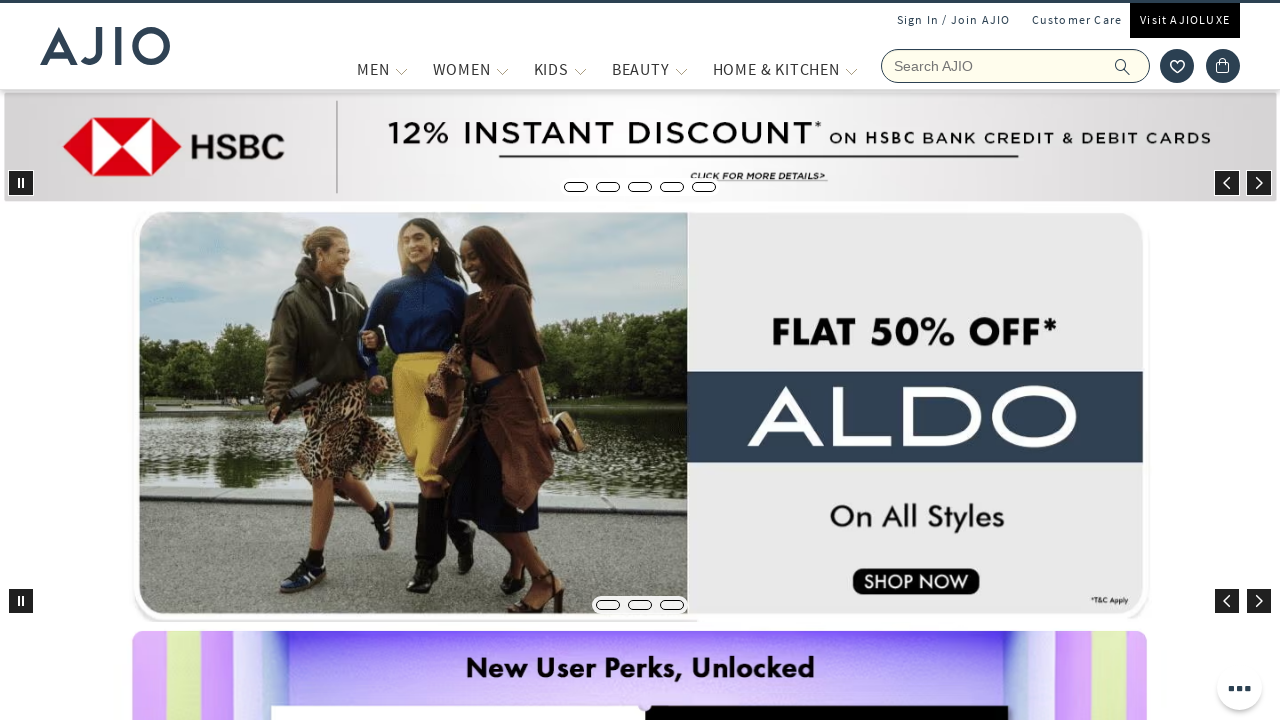

Located the cash-on-delivery element
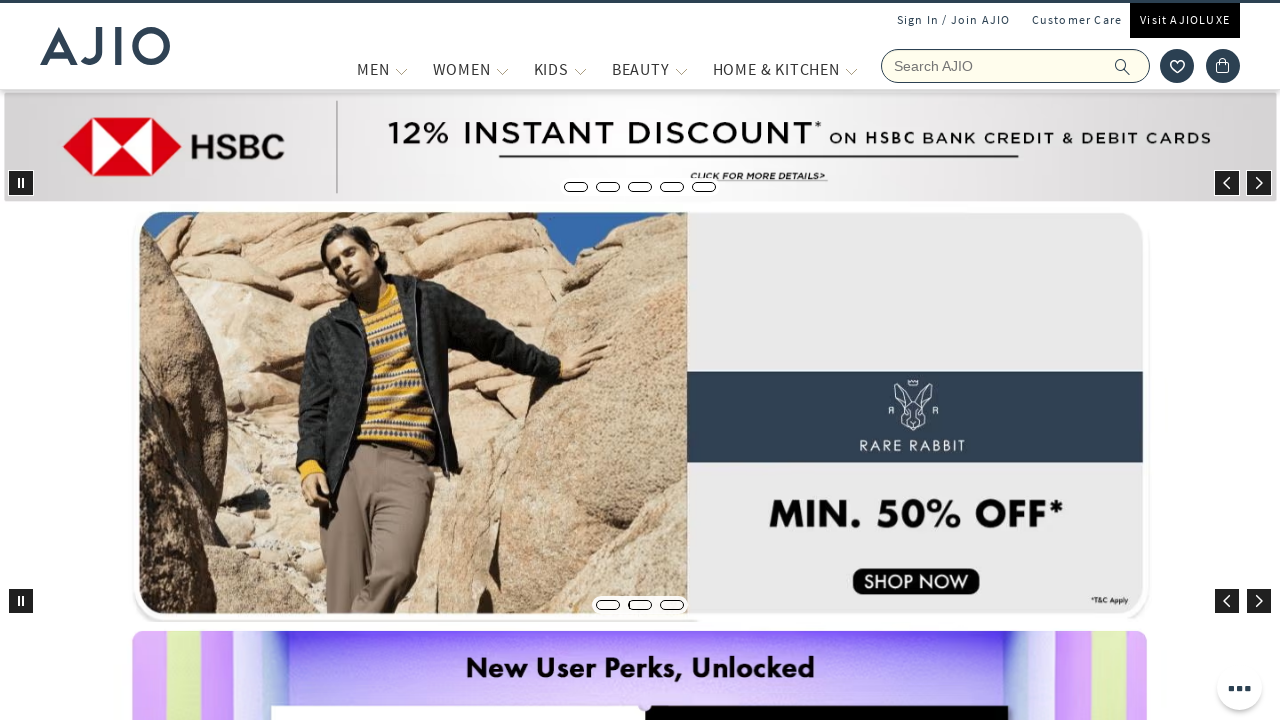

Scrolled to cash-on-delivery element
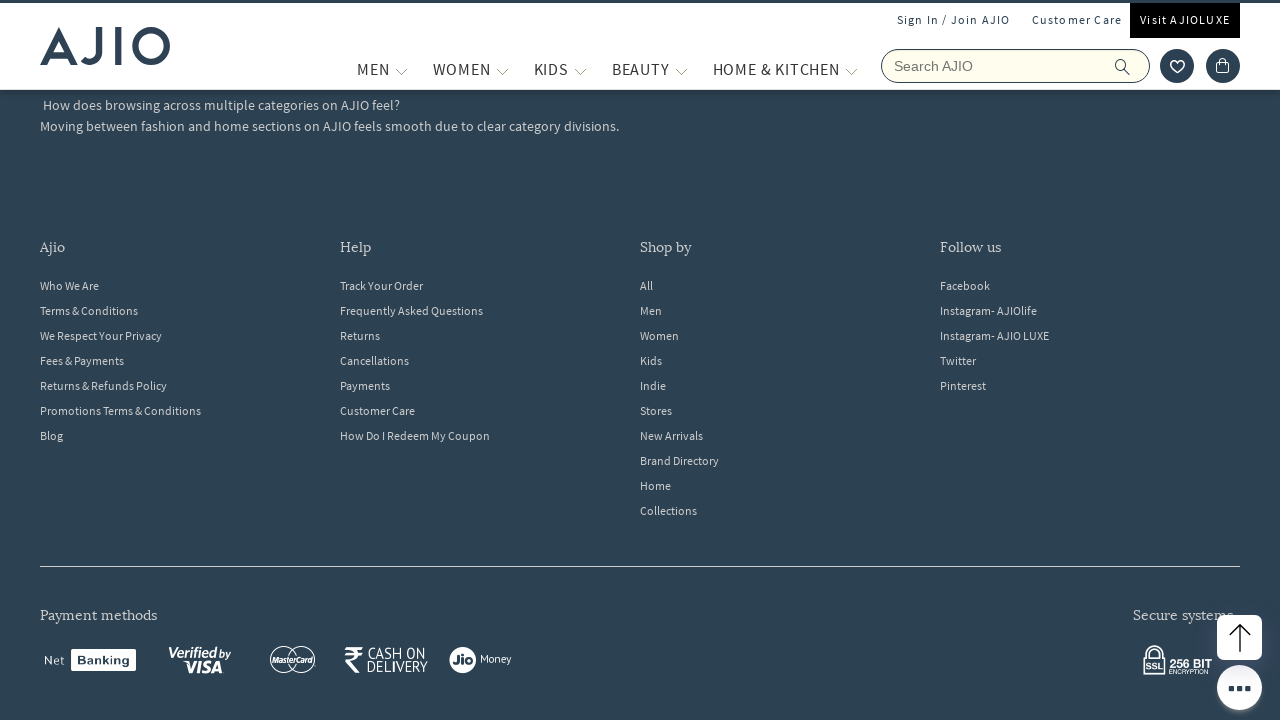

Waited for scroll animation to complete
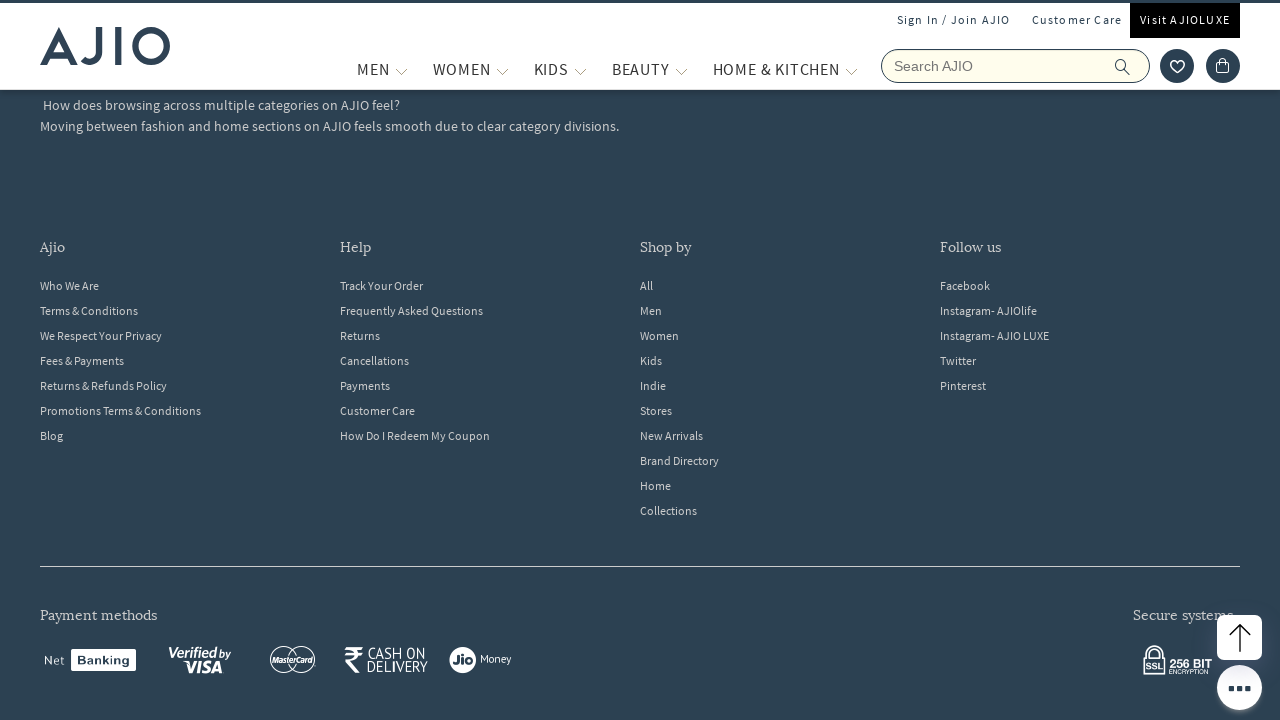

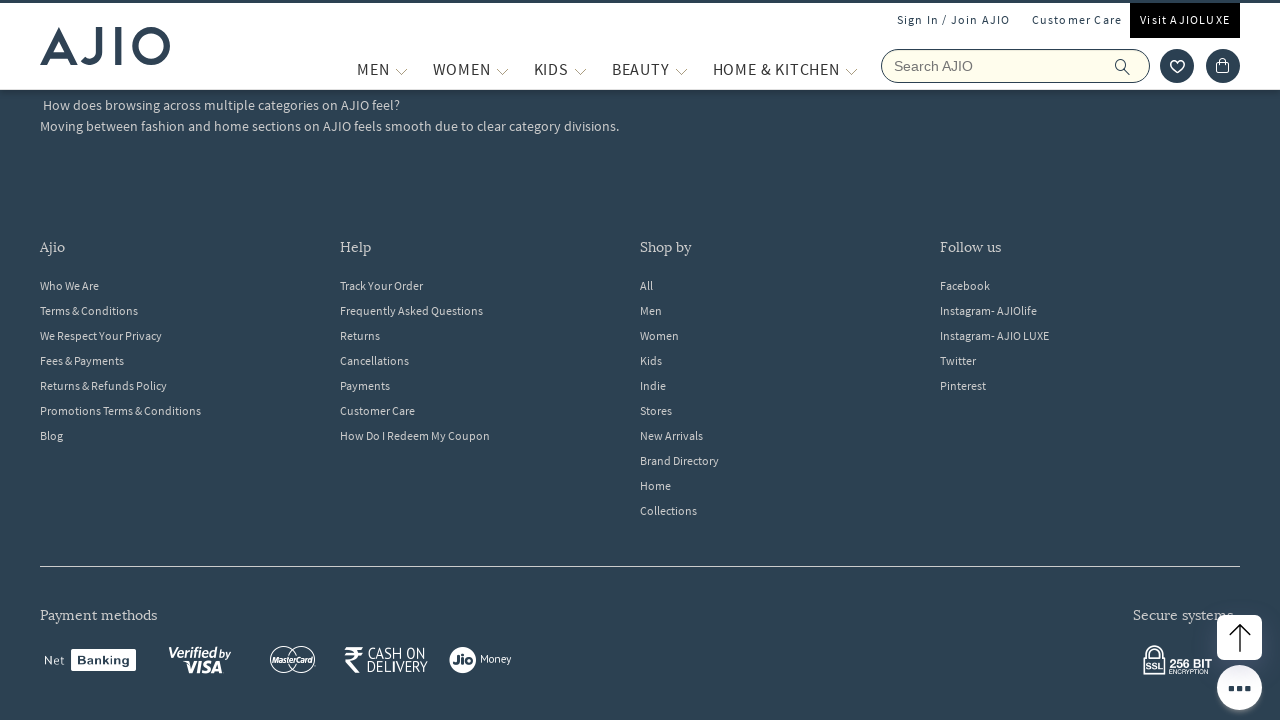